Tests dropdown selection functionality by selecting a value from a dropdown menu using visible text selection method

Starting URL: https://demoqa.com/select-menu

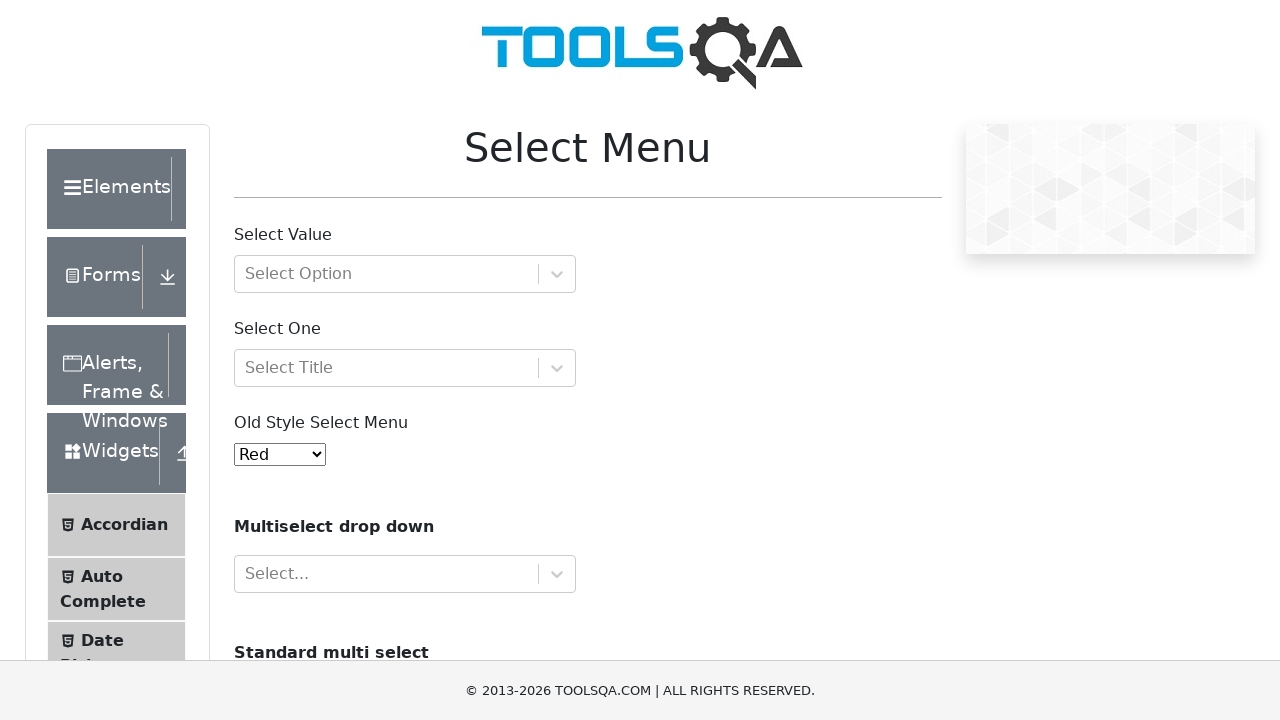

Navigated to dropdown selection demo page
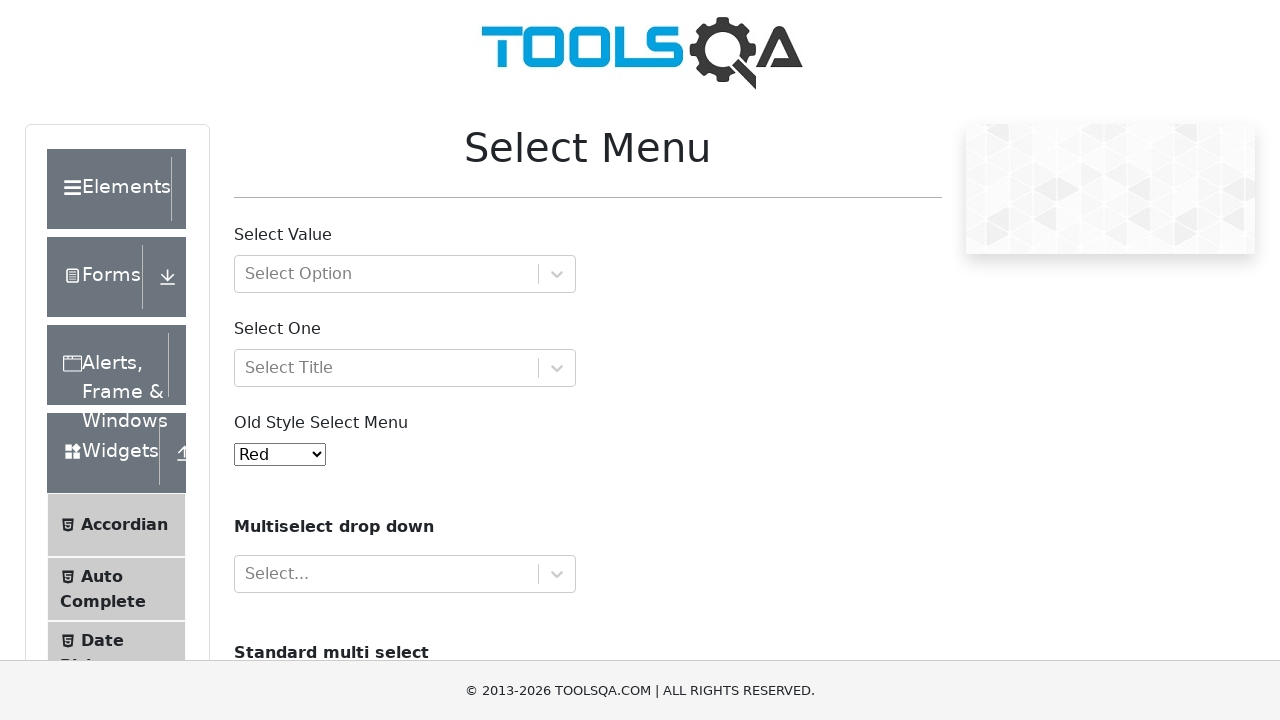

Selected 'Purple' from the dropdown menu using visible text on #oldSelectMenu
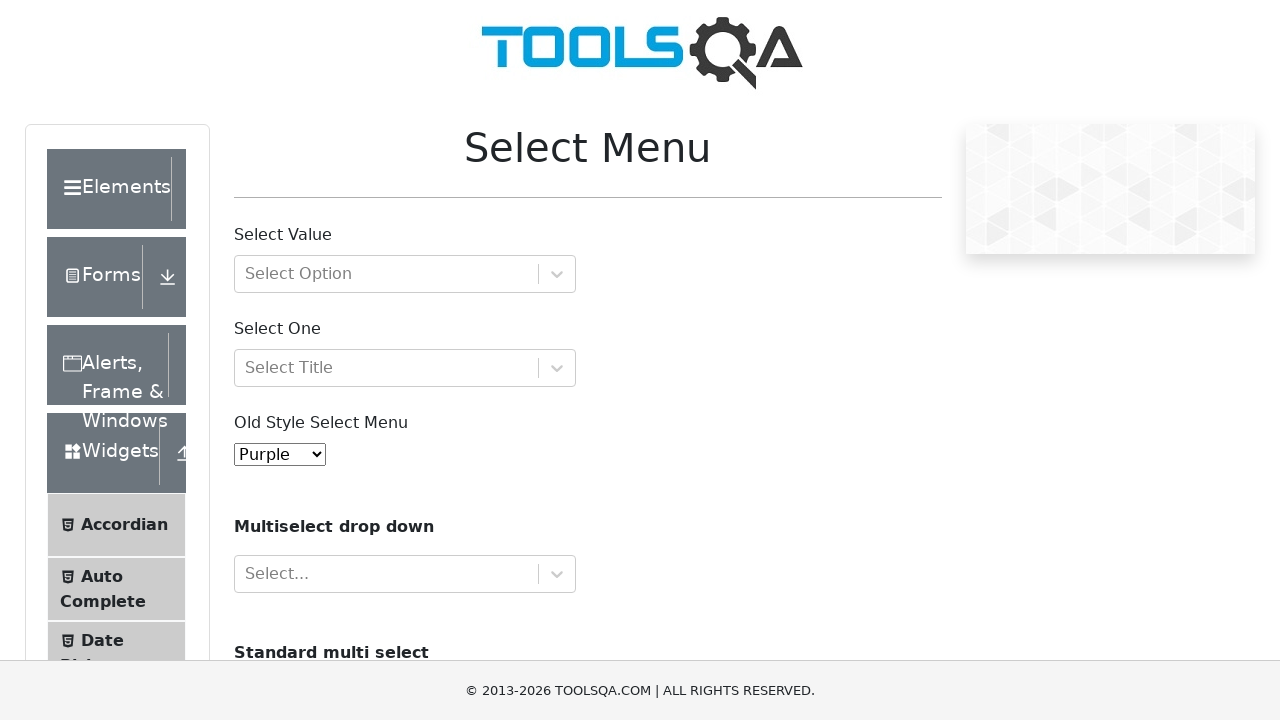

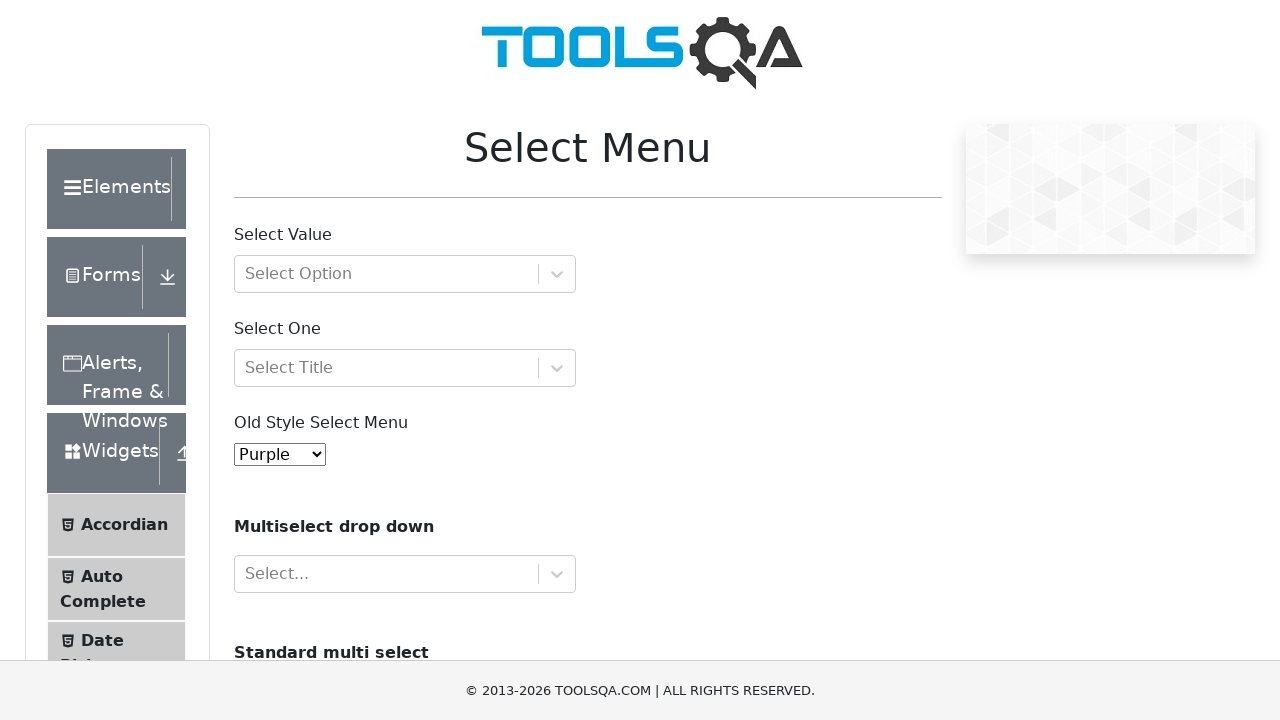